Tests the Add/Remove Elements page by adding two elements, deleting one element, and verifying the count of remaining delete buttons

Starting URL: https://the-internet.herokuapp.com/add_remove_elements/

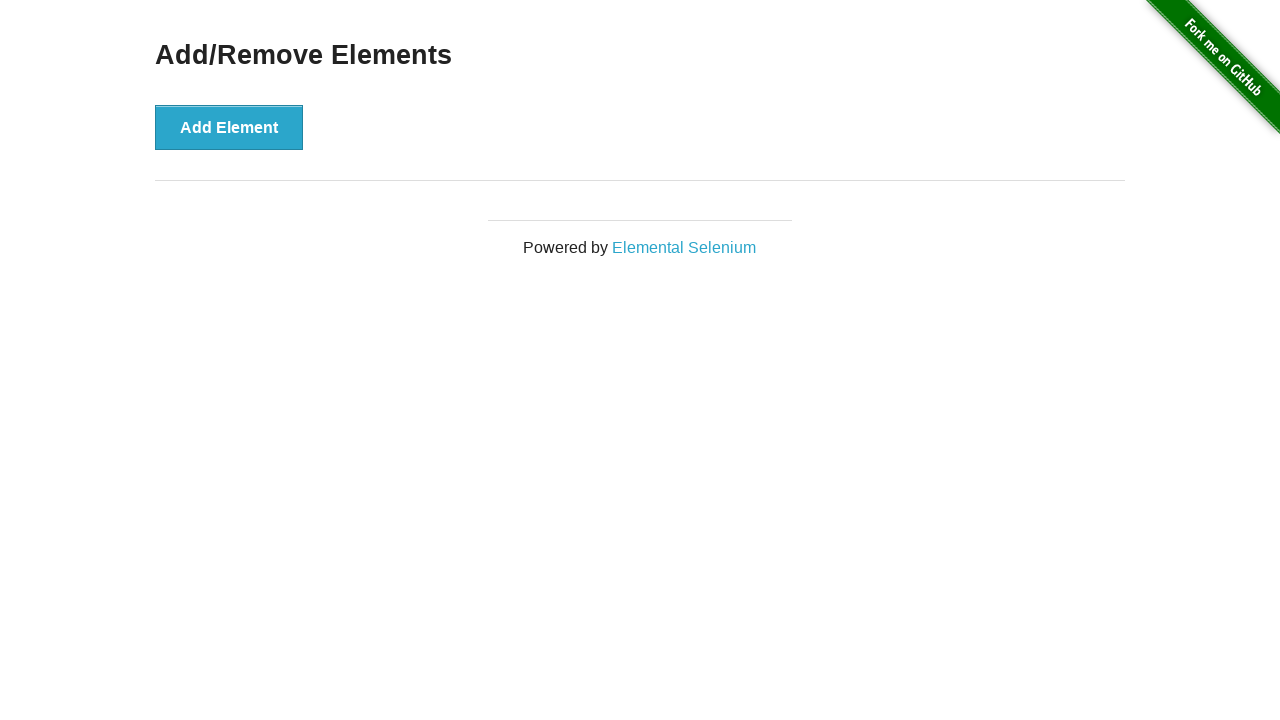

Waited for Add Element button to appear
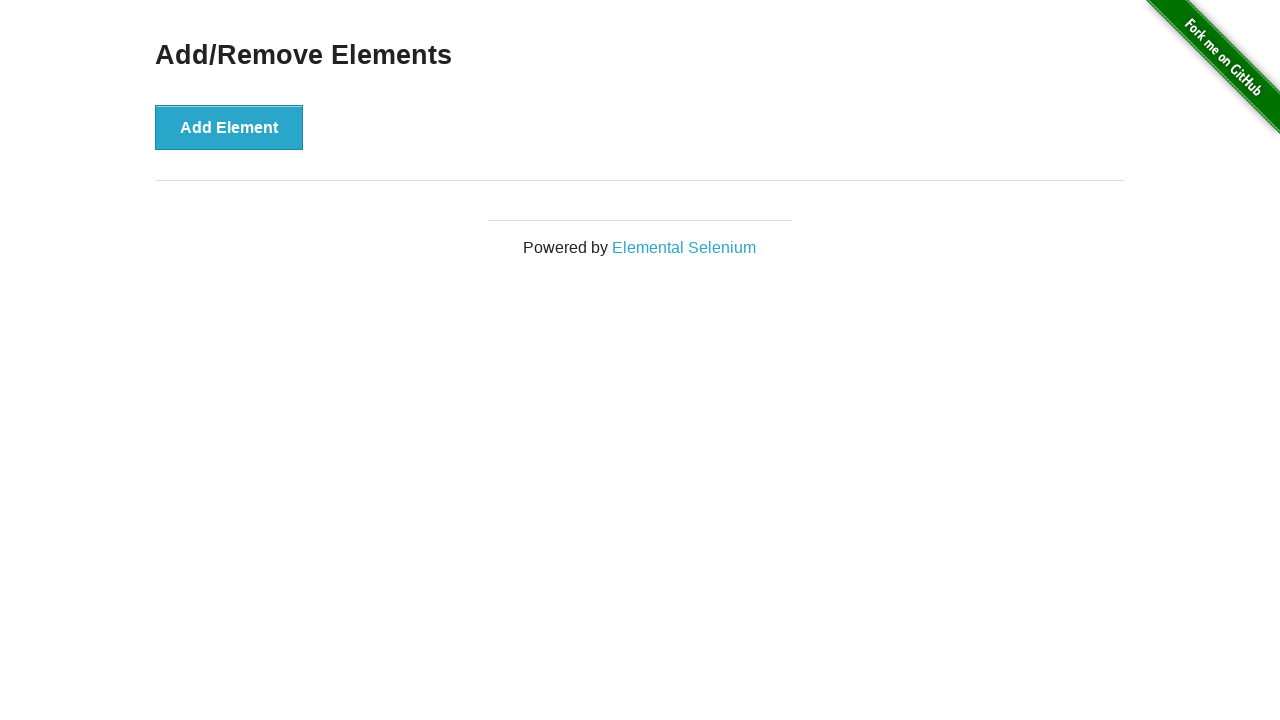

Clicked Add Element button first time at (229, 127) on xpath=//button[text()='Add Element']
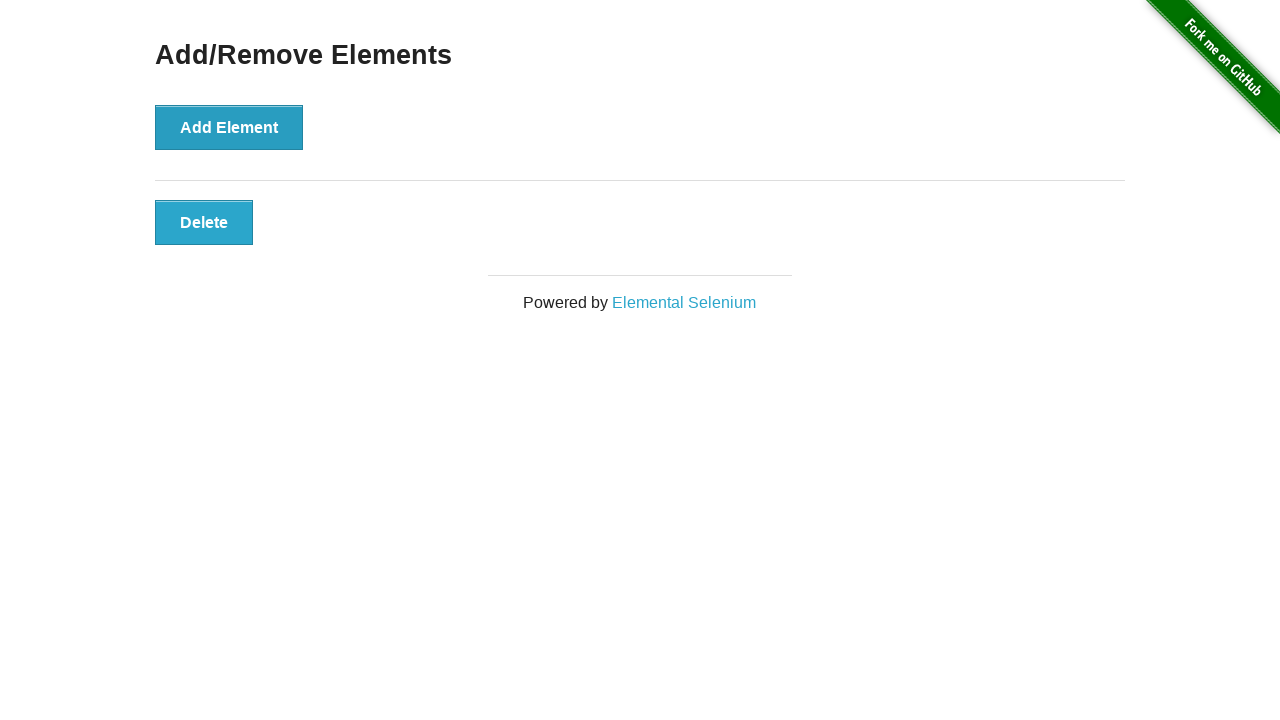

Clicked Add Element button second time at (229, 127) on xpath=//button[text()='Add Element']
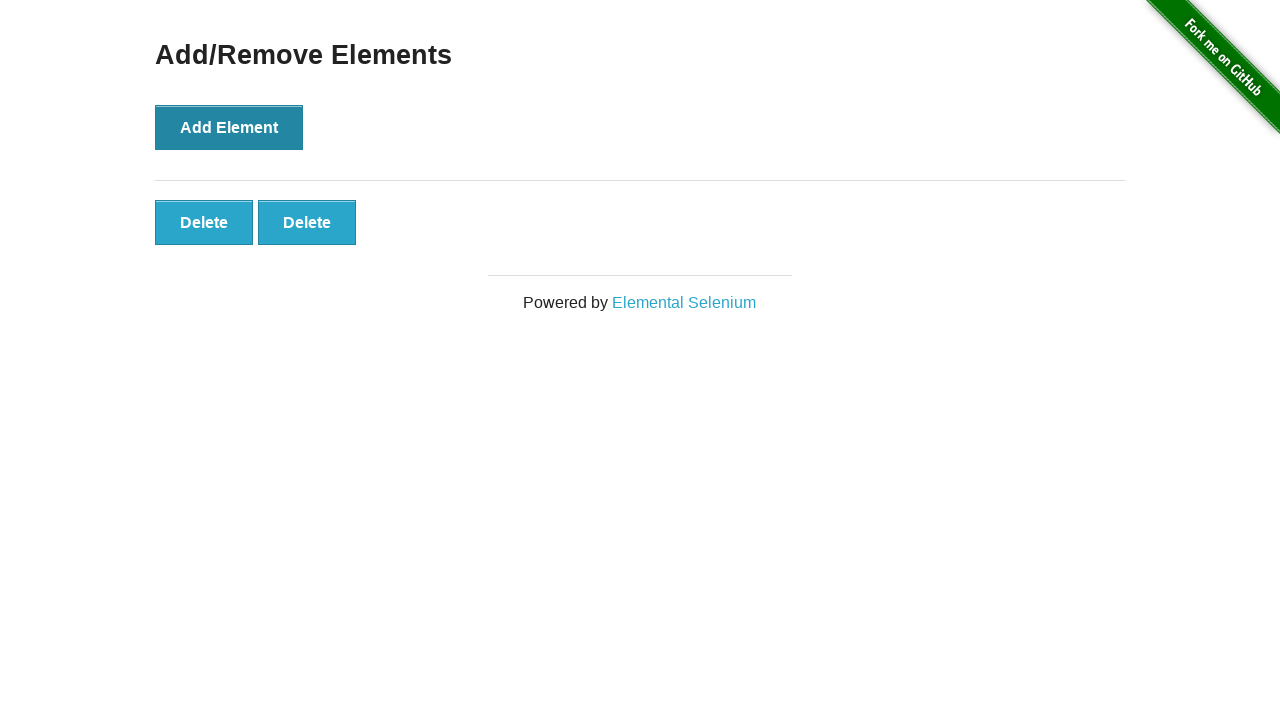

Waited for Delete buttons to appear
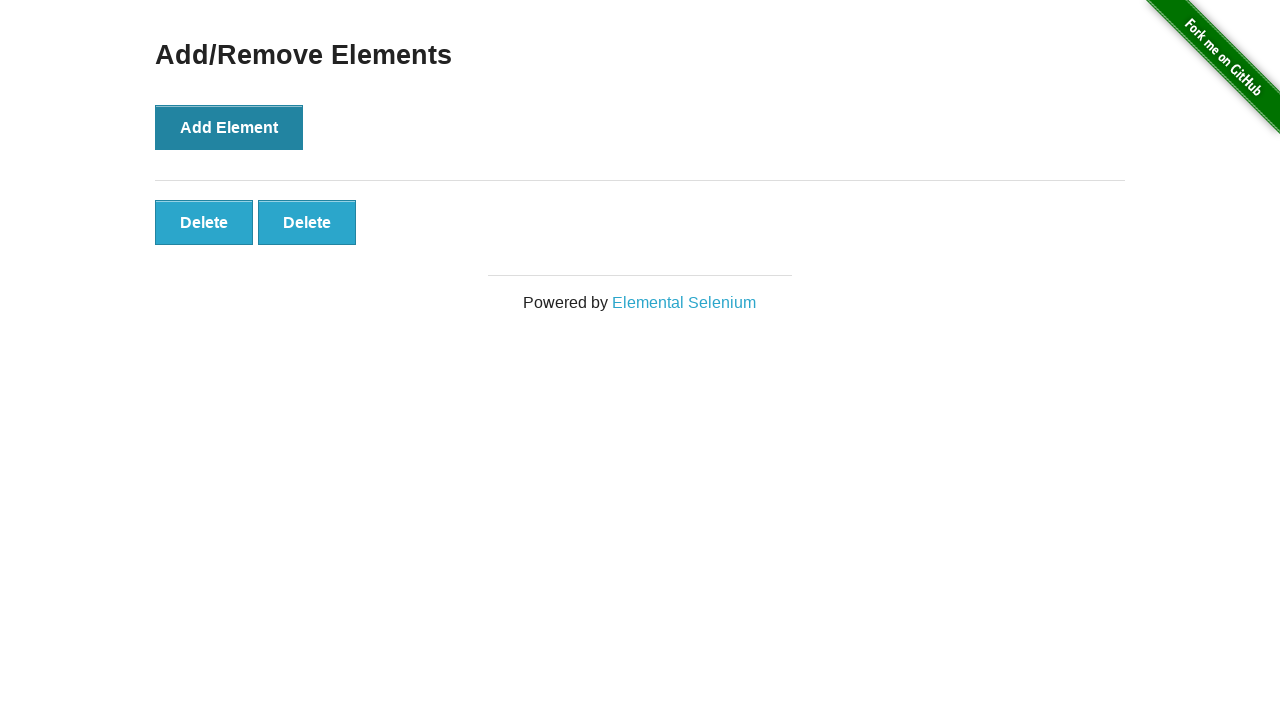

Clicked Delete button to remove one element at (204, 222) on xpath=//button[text()='Delete']
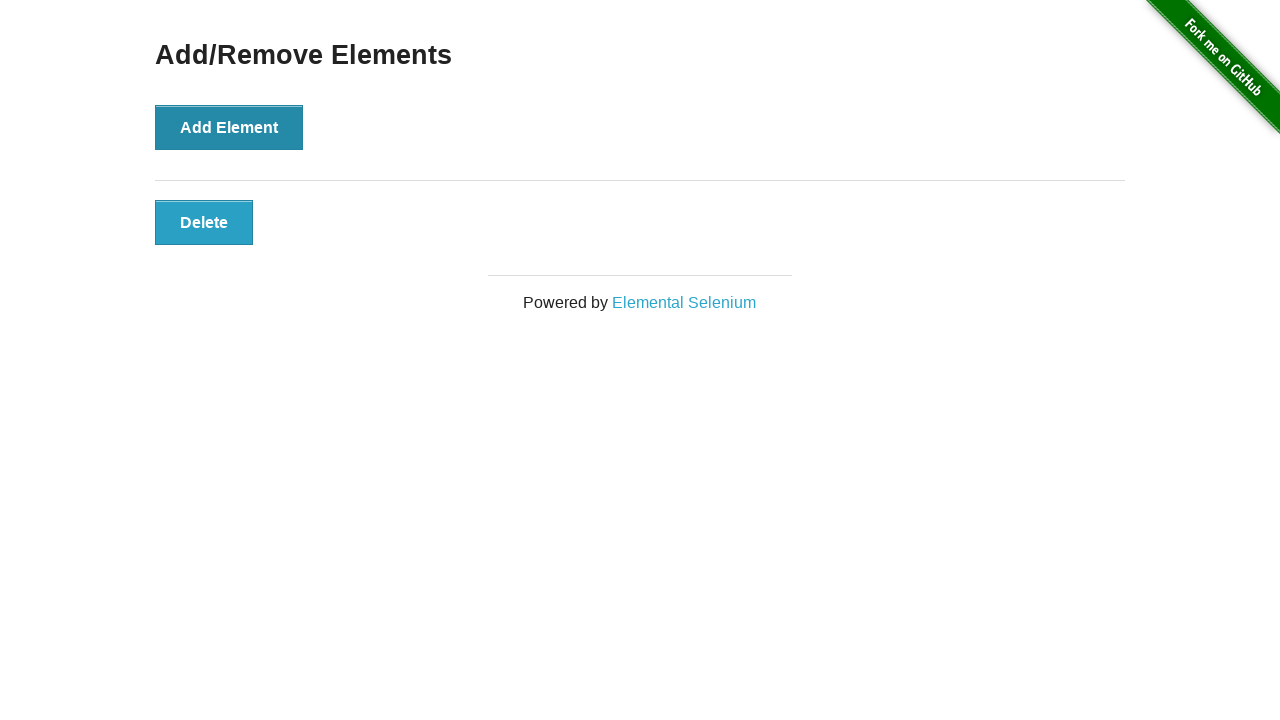

Waited for remaining Delete button
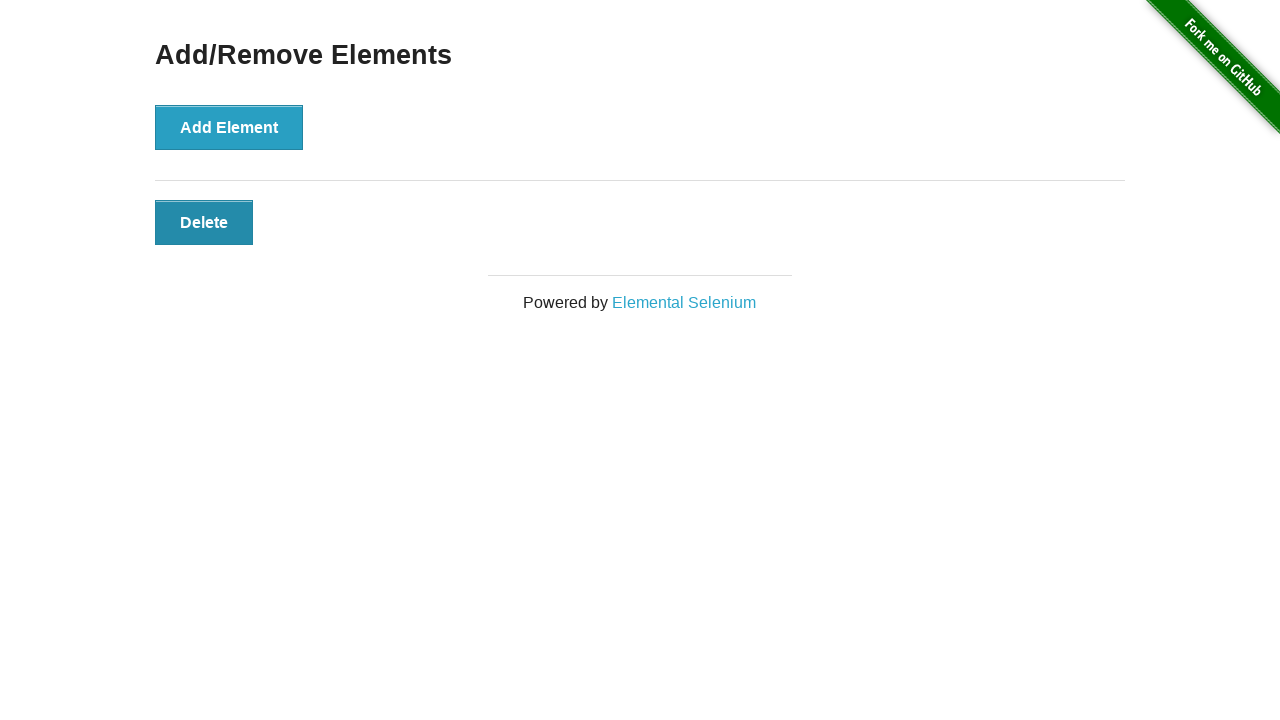

Located all Delete buttons
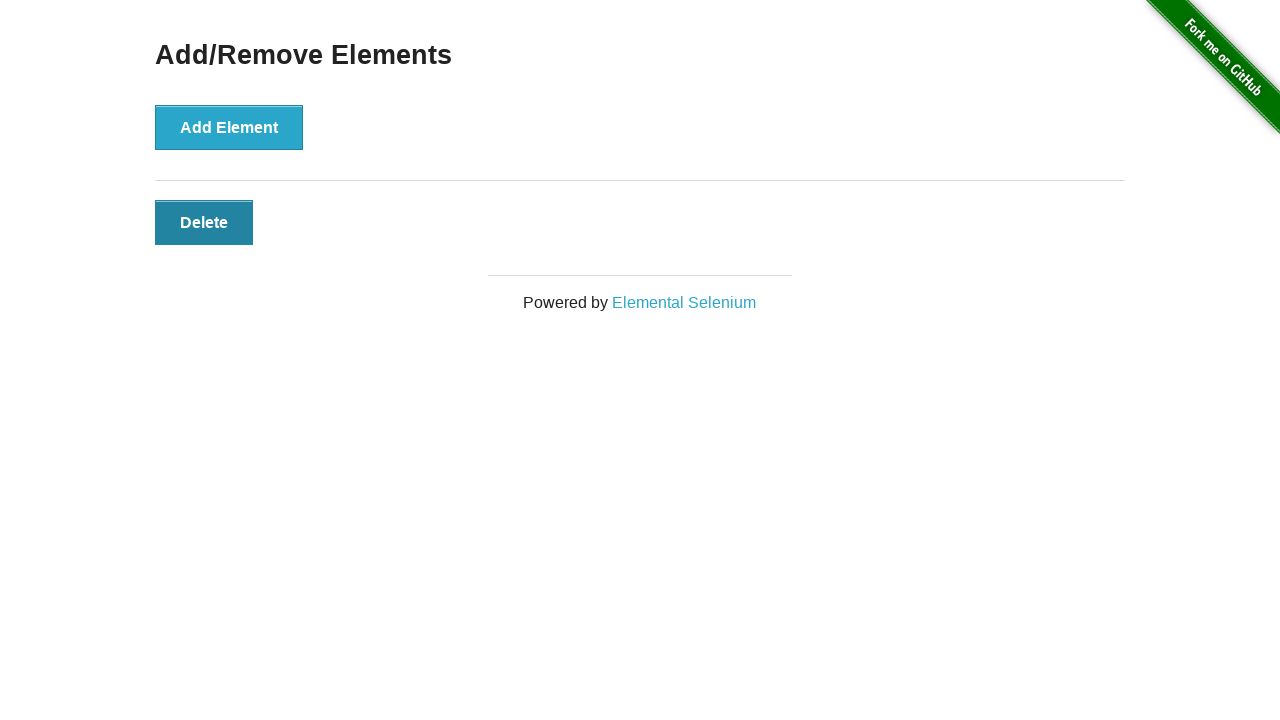

Verified that exactly 1 delete button remains
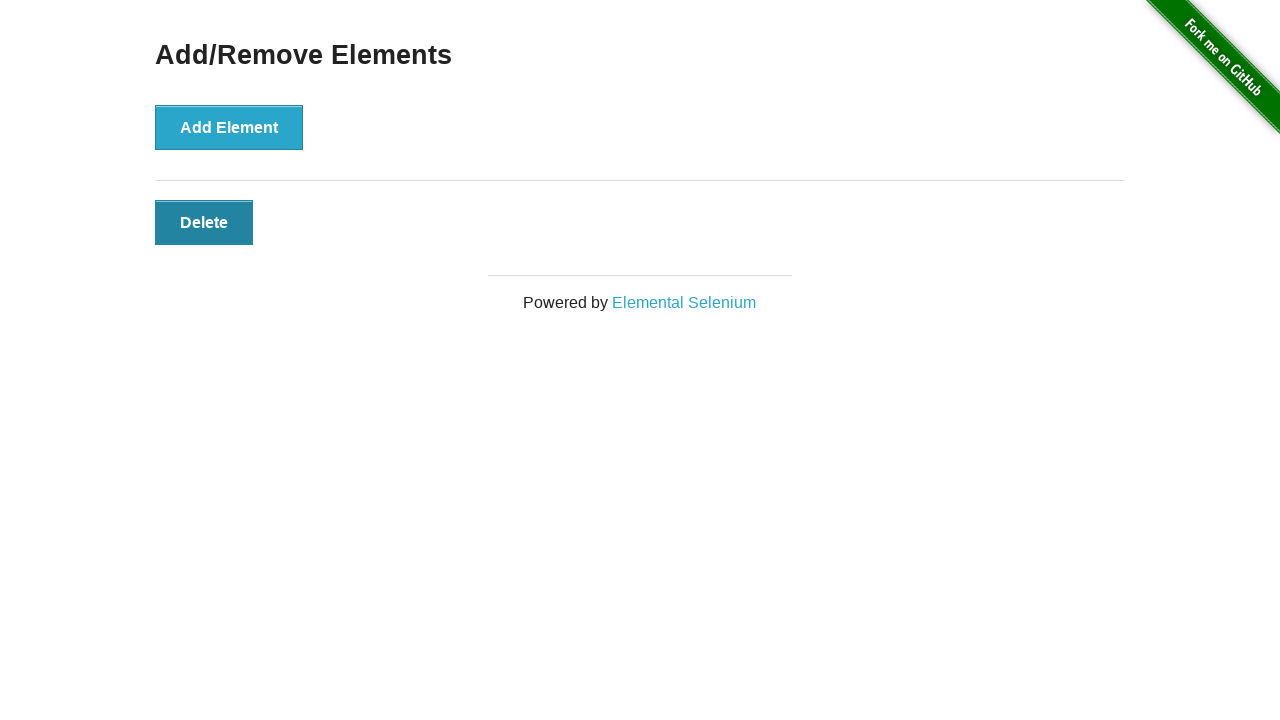

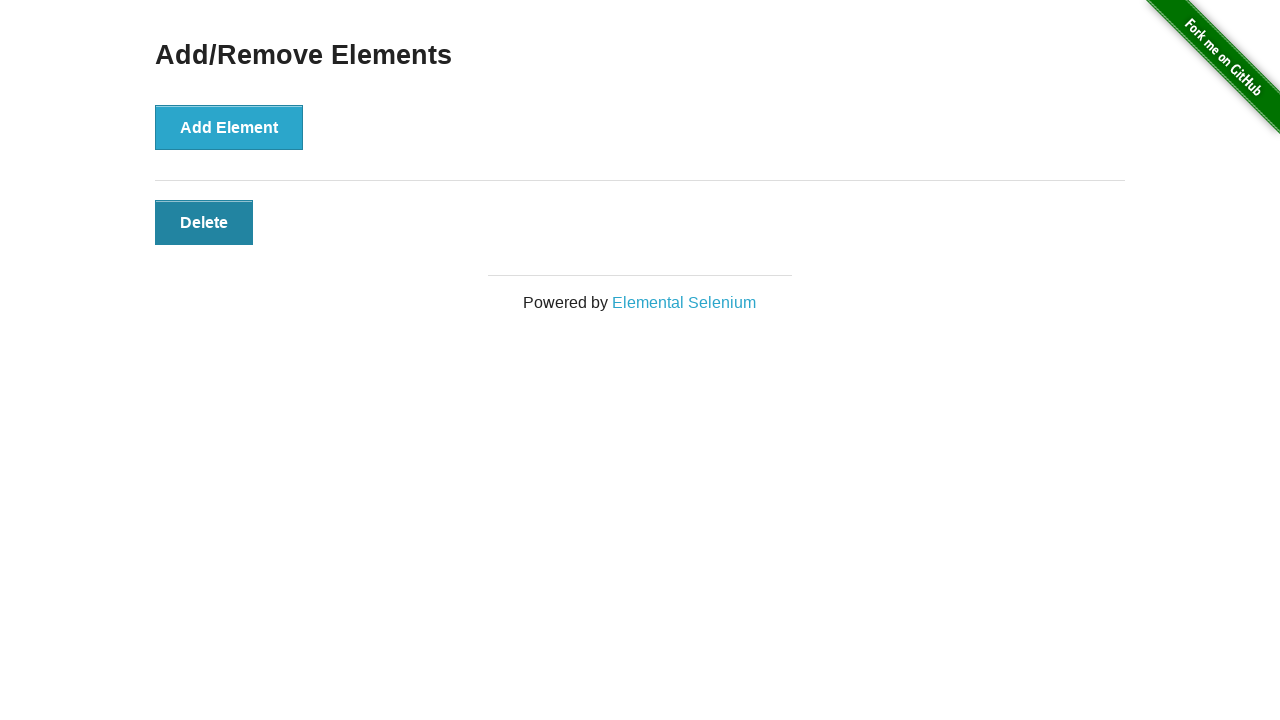